Tests dropdown selection functionality on the OrangeHRM demo page by selecting country values from a dropdown using both index-based and value-based selection methods.

Starting URL: https://www.orangehrm.com/hris-hr-software-demo/

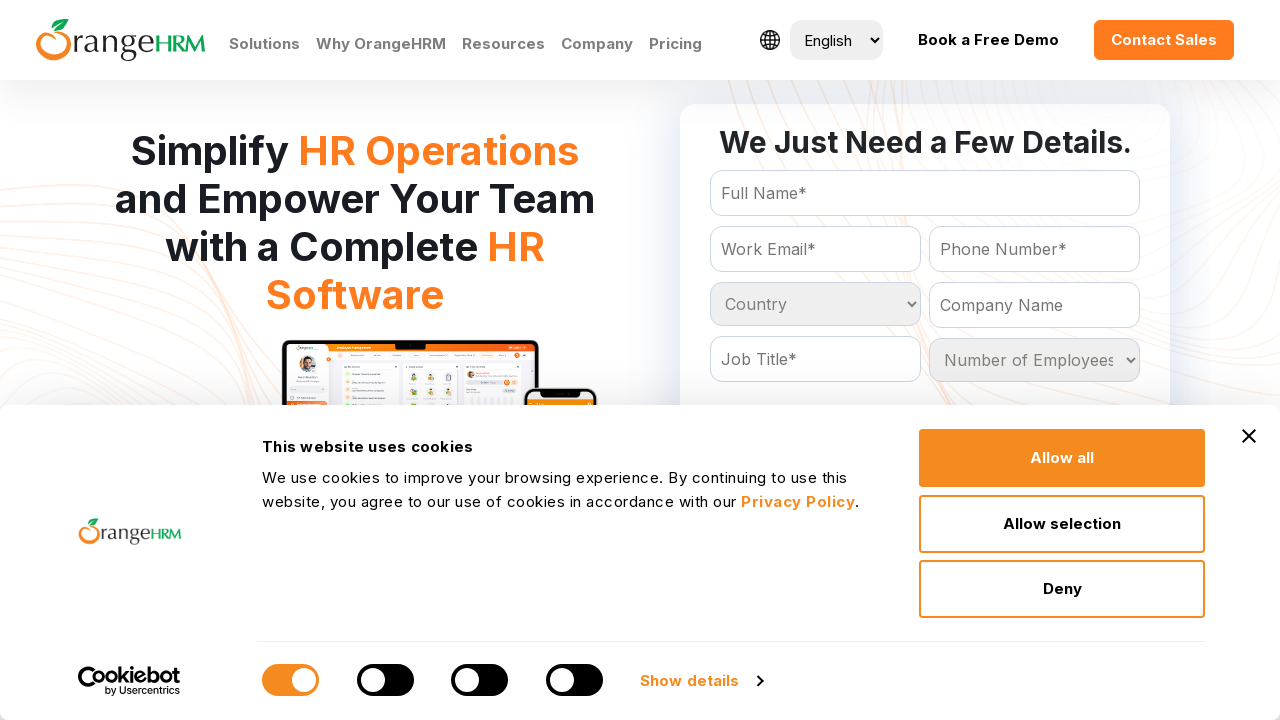

Waited for country dropdown to be visible
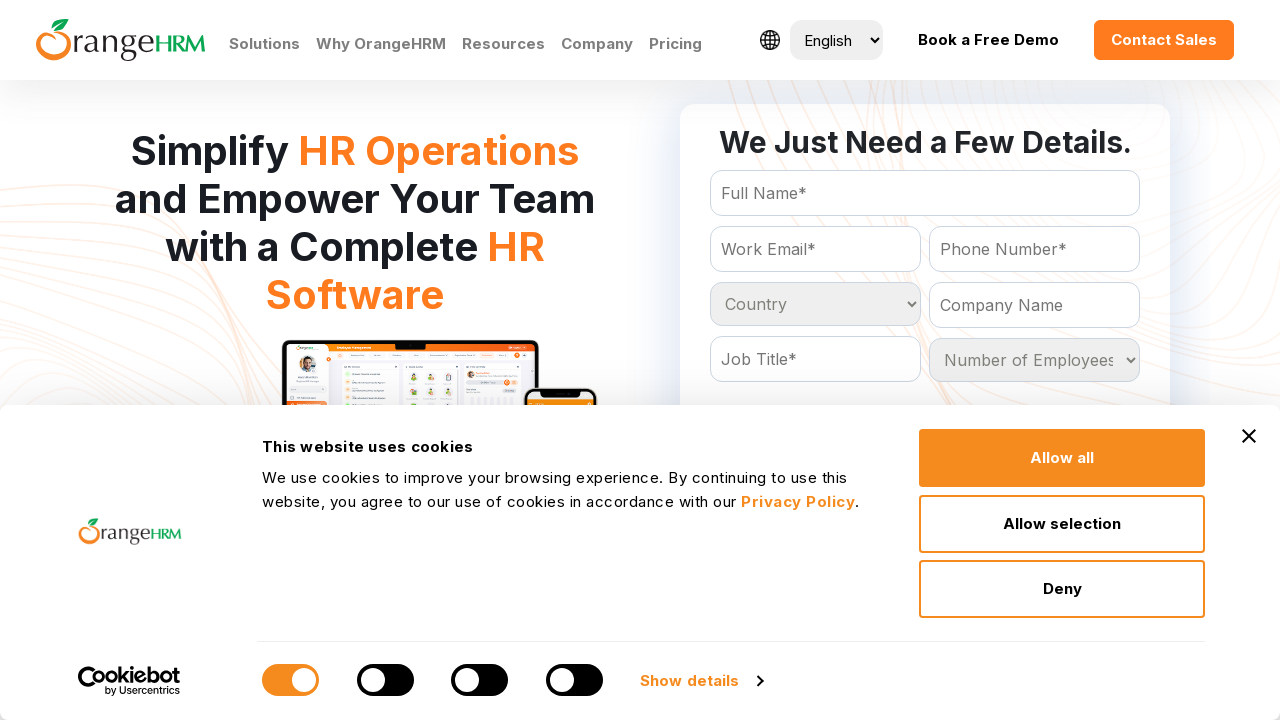

Located country dropdown element
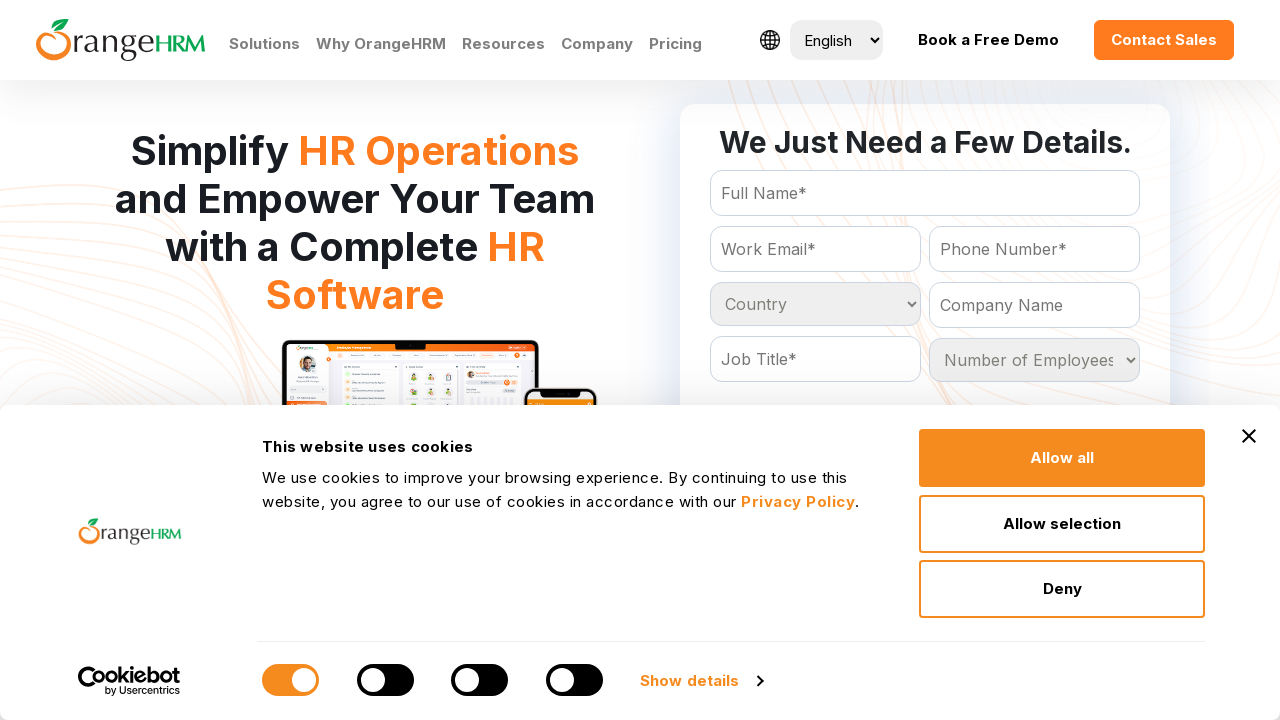

Selected country by index 3 (4th option) from dropdown on select[name='Country']
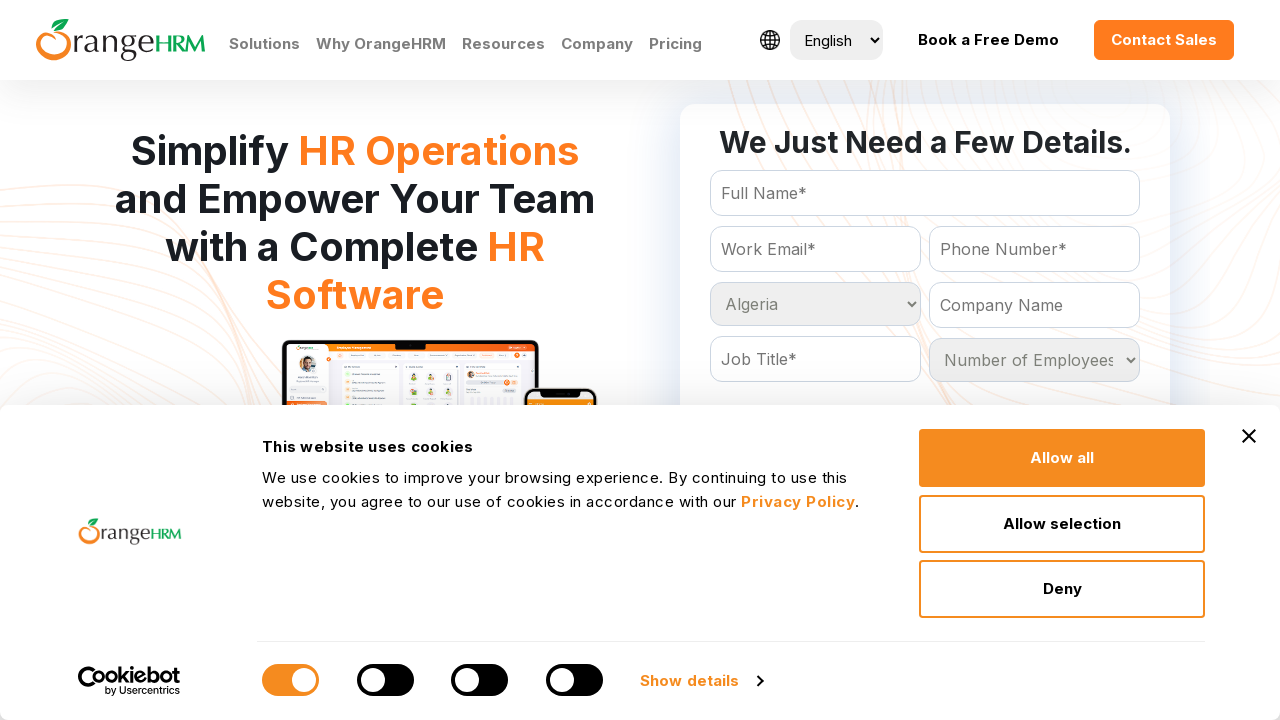

Selected 'India' from country dropdown by value on select[name='Country']
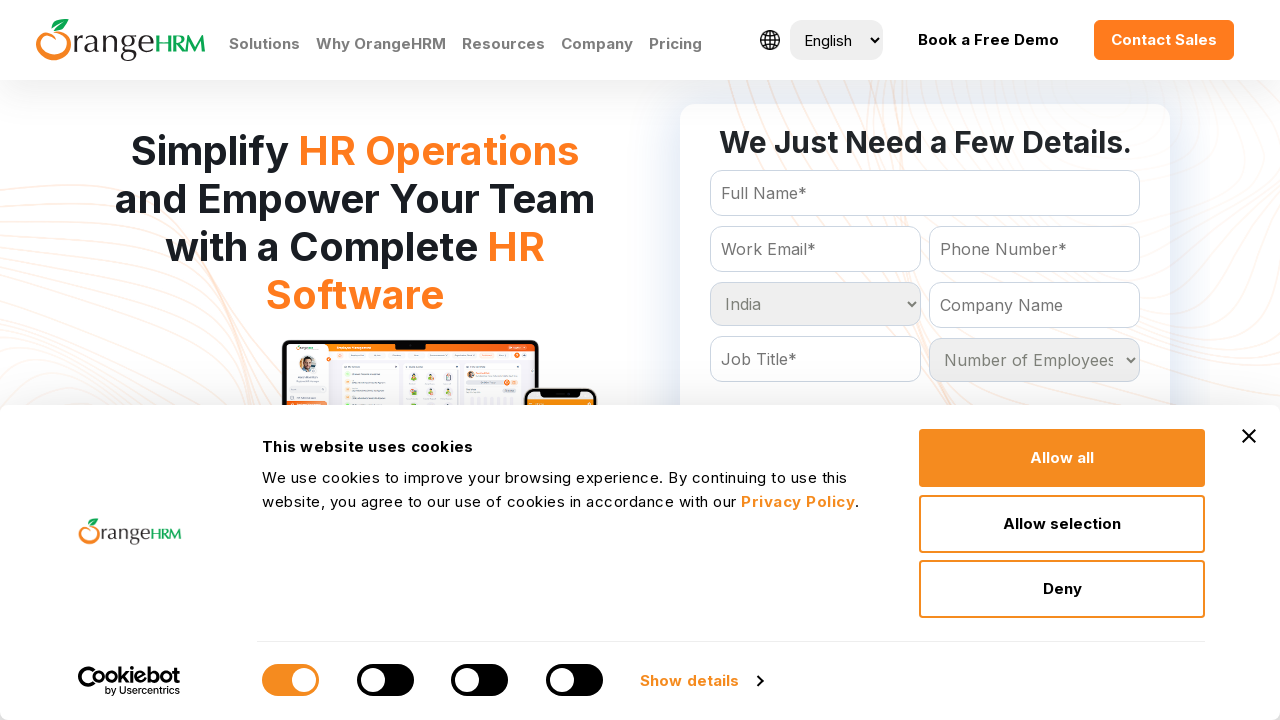

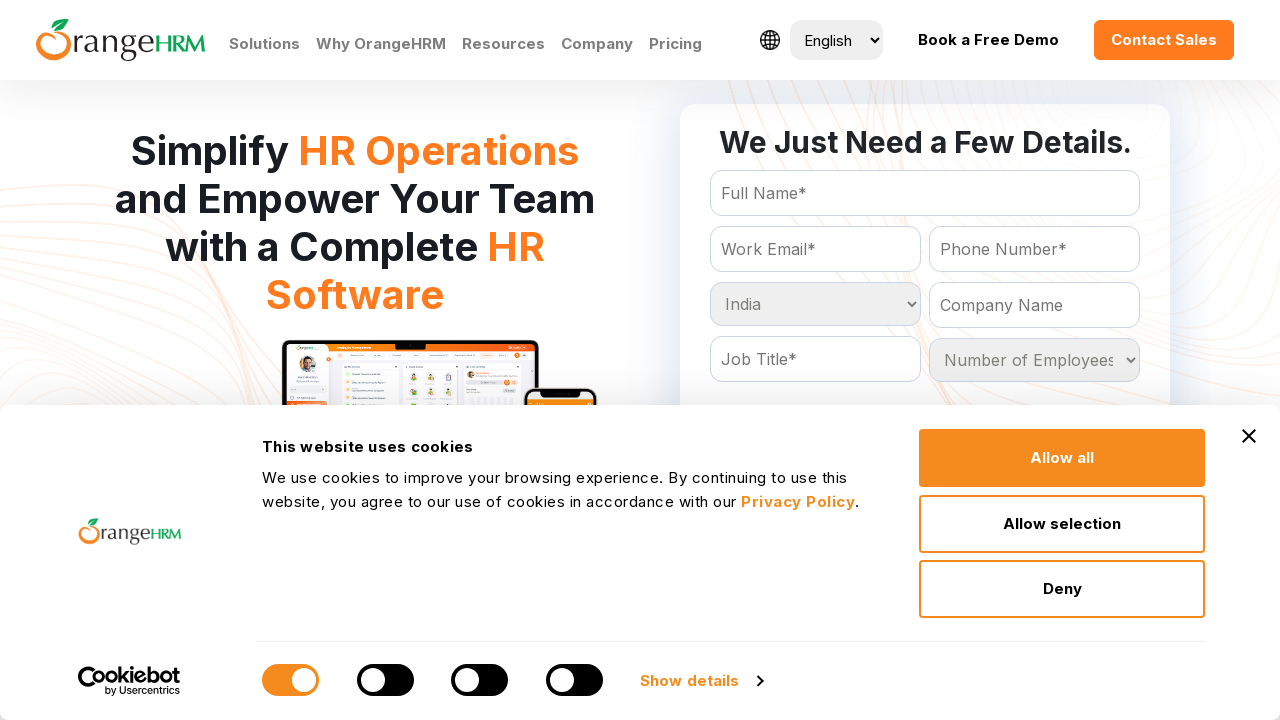